Navigates to Nike's men's pants and tights category page and verifies that product cards with titles, subtitles, prices, and images are properly loaded and displayed.

Starting URL: https://www.nike.com/es/w/hombre-pantalones-y-mallas-2kq19znik1

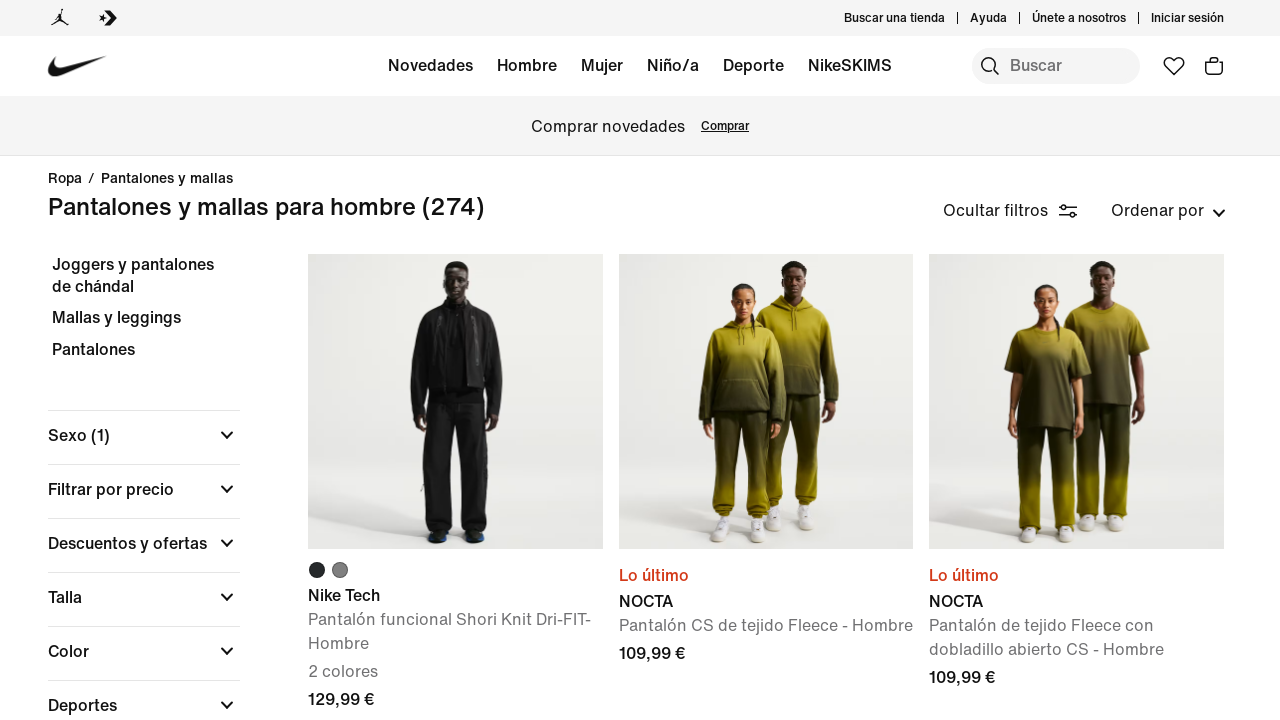

Navigated to Nike men's pants and tights category page
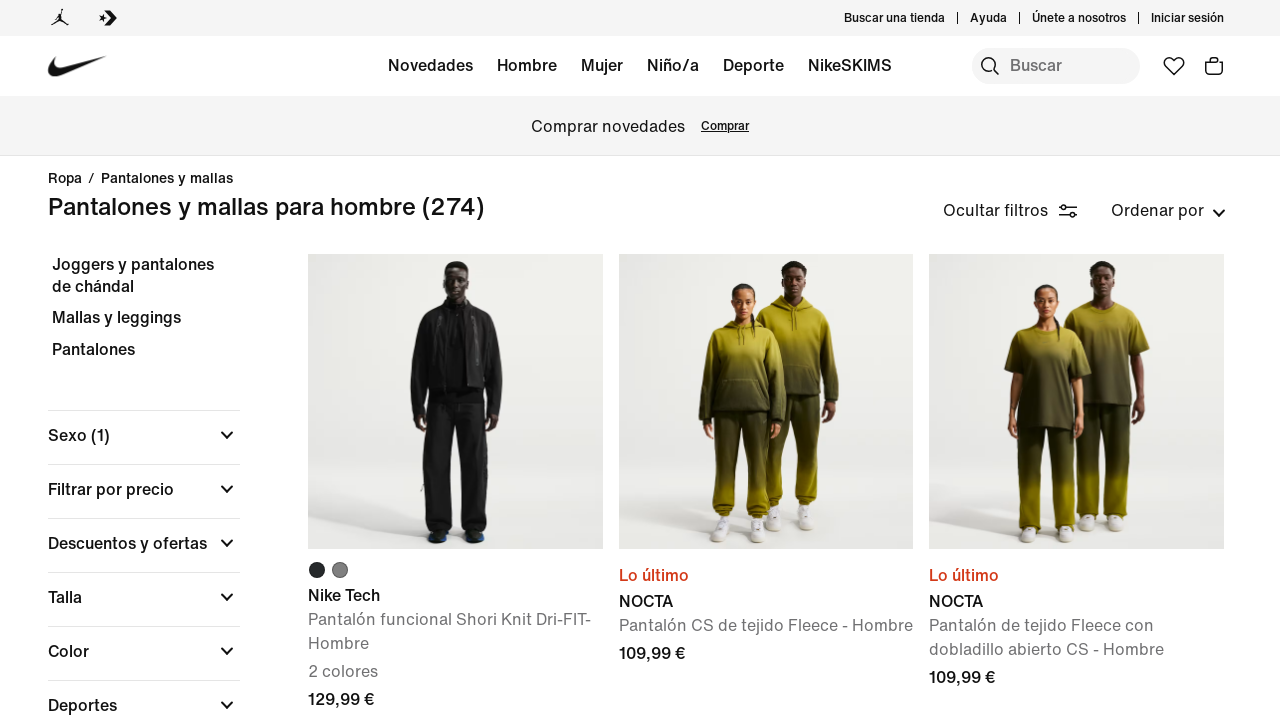

Product cards loaded on the page
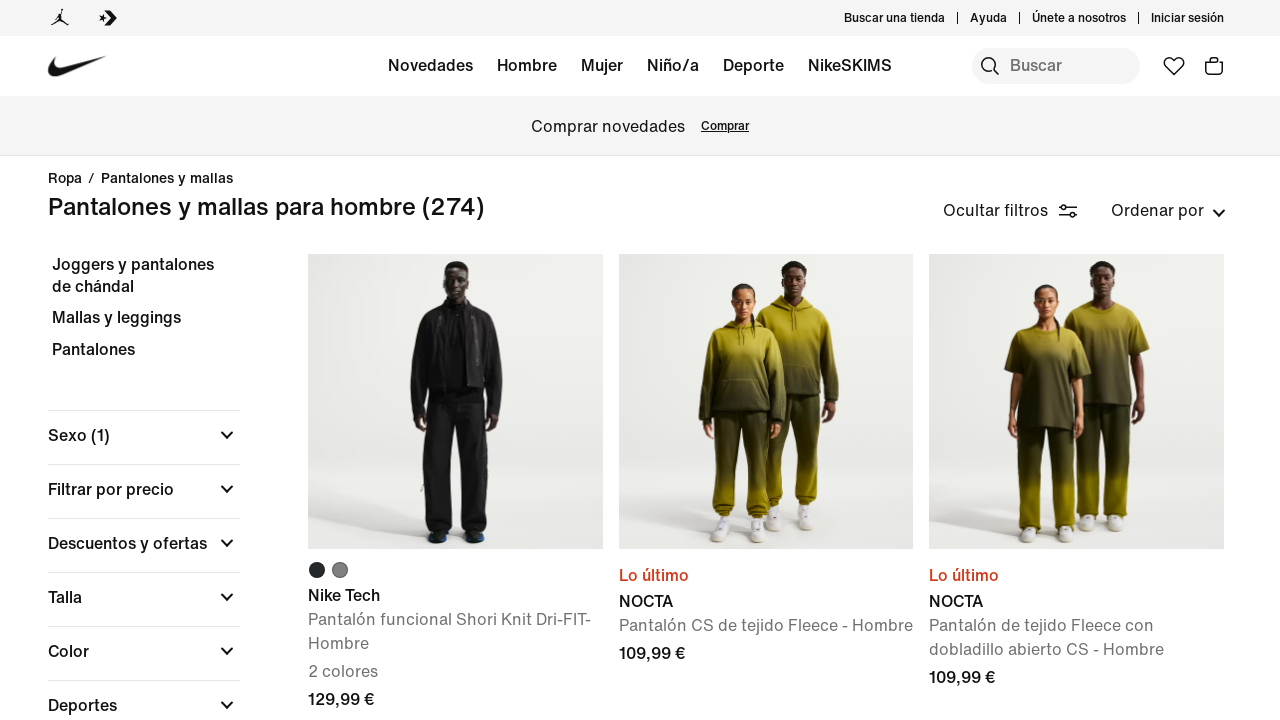

Waited for dynamic content including prices and images to fully load
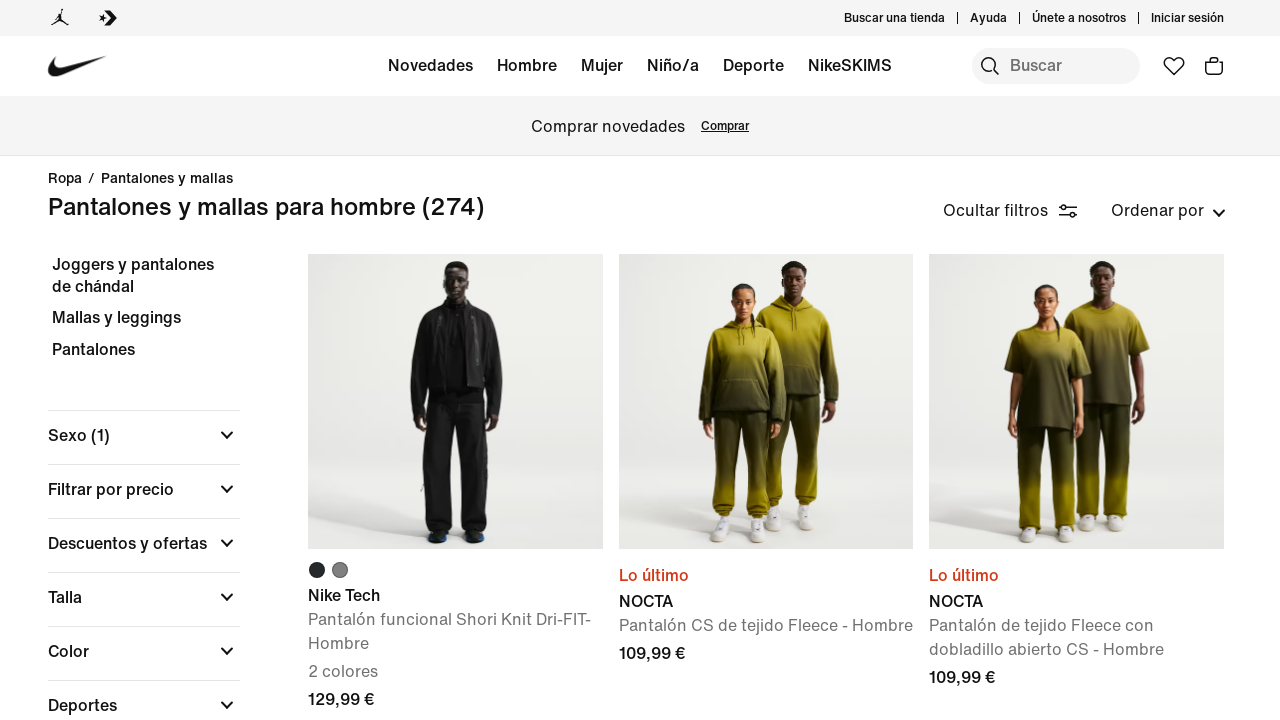

Product card titles are present and visible
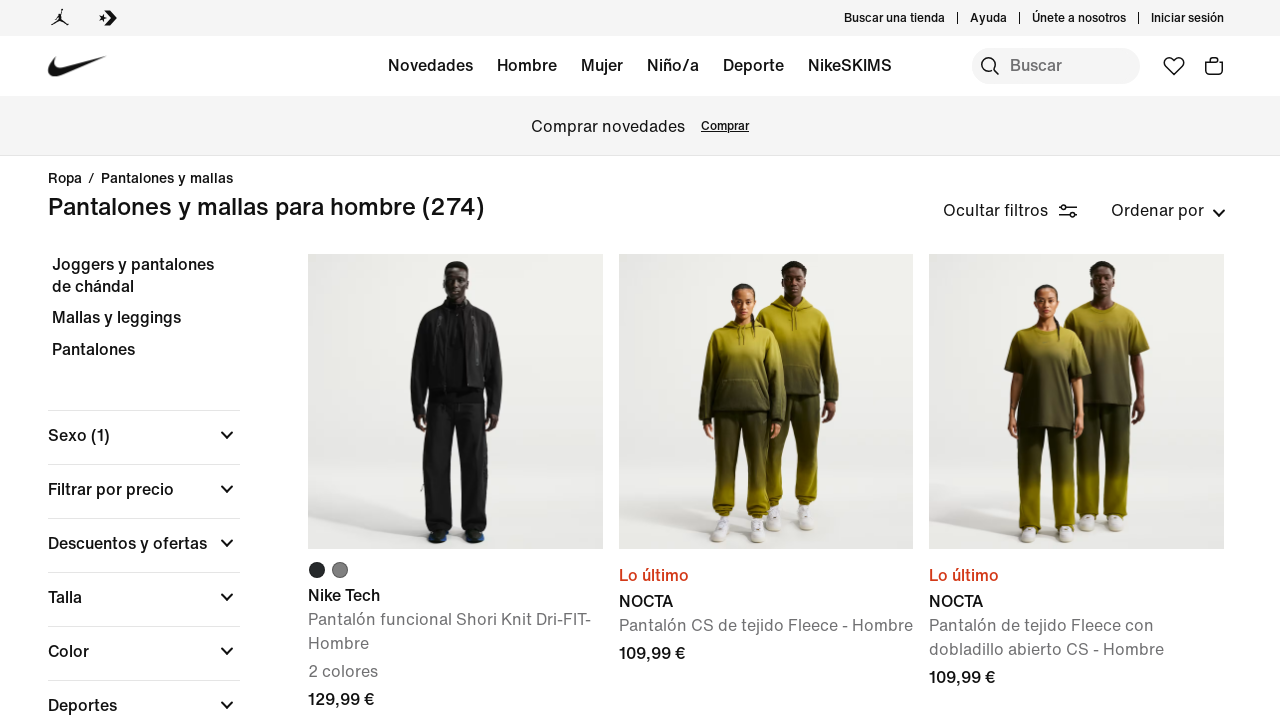

Product card images are present and visible
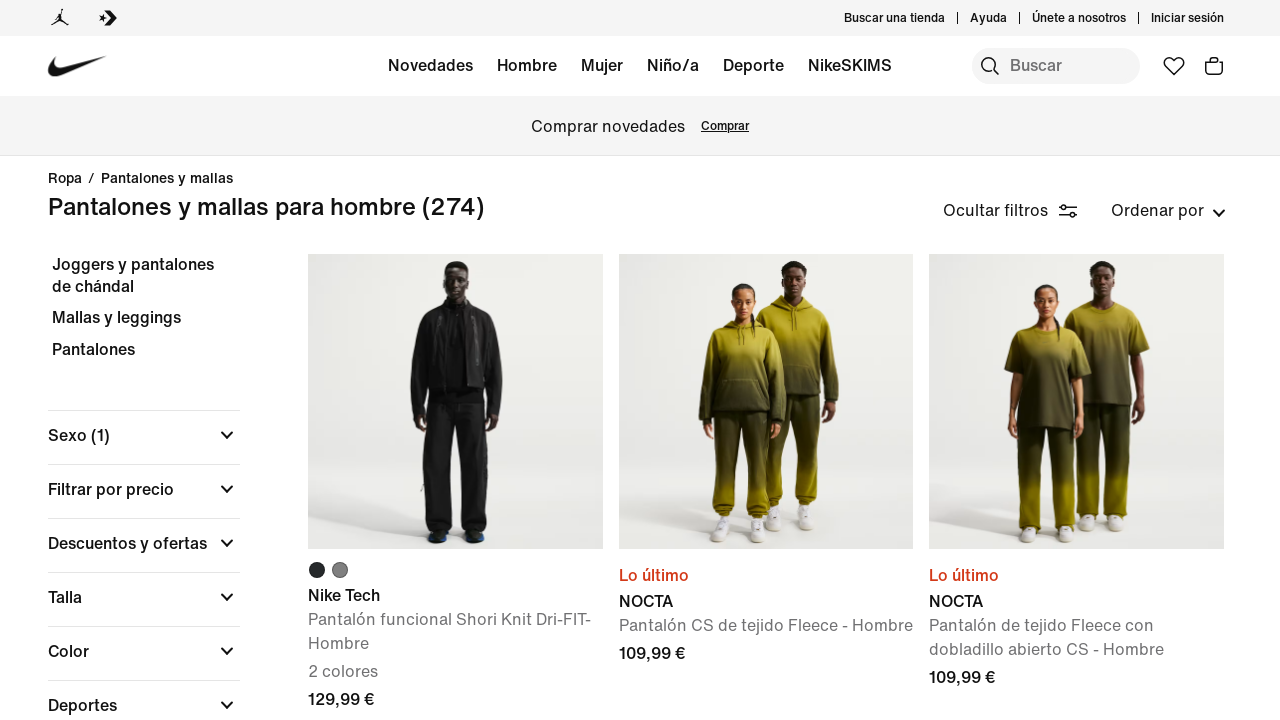

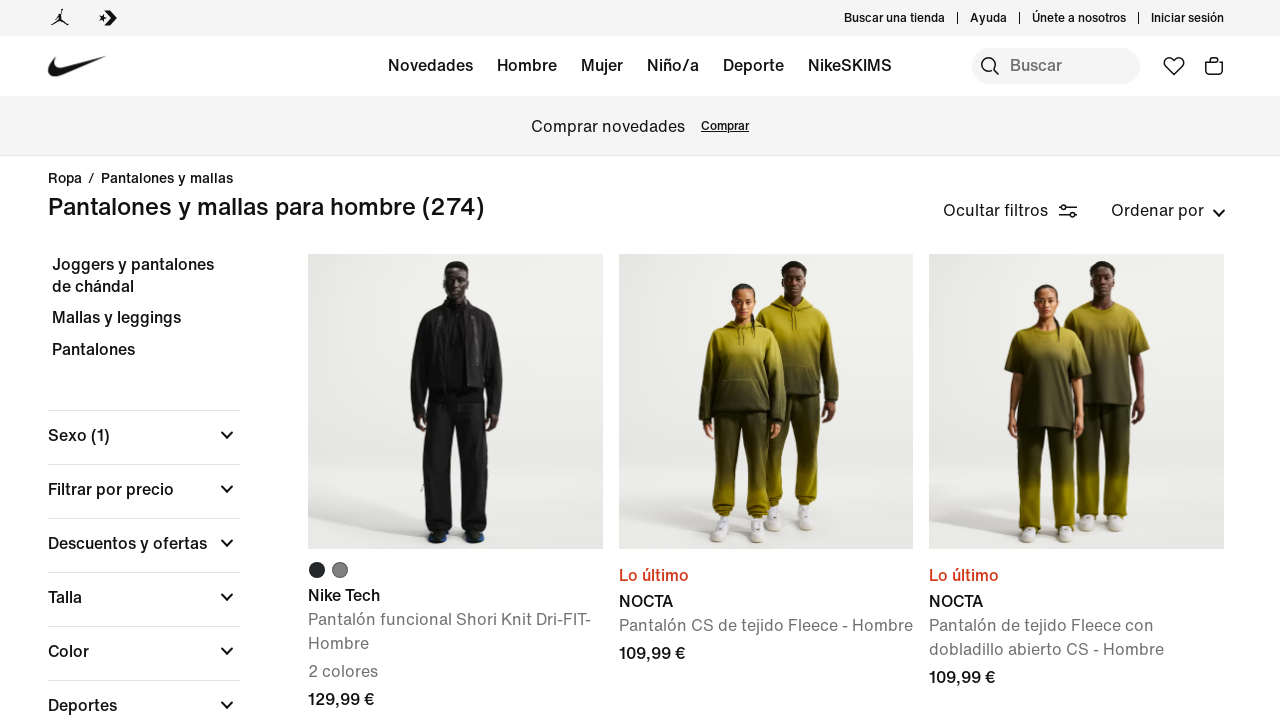